Navigates to OTUS homepage and verifies the page title matches the expected Russian text about online courses

Starting URL: https://otus.ru

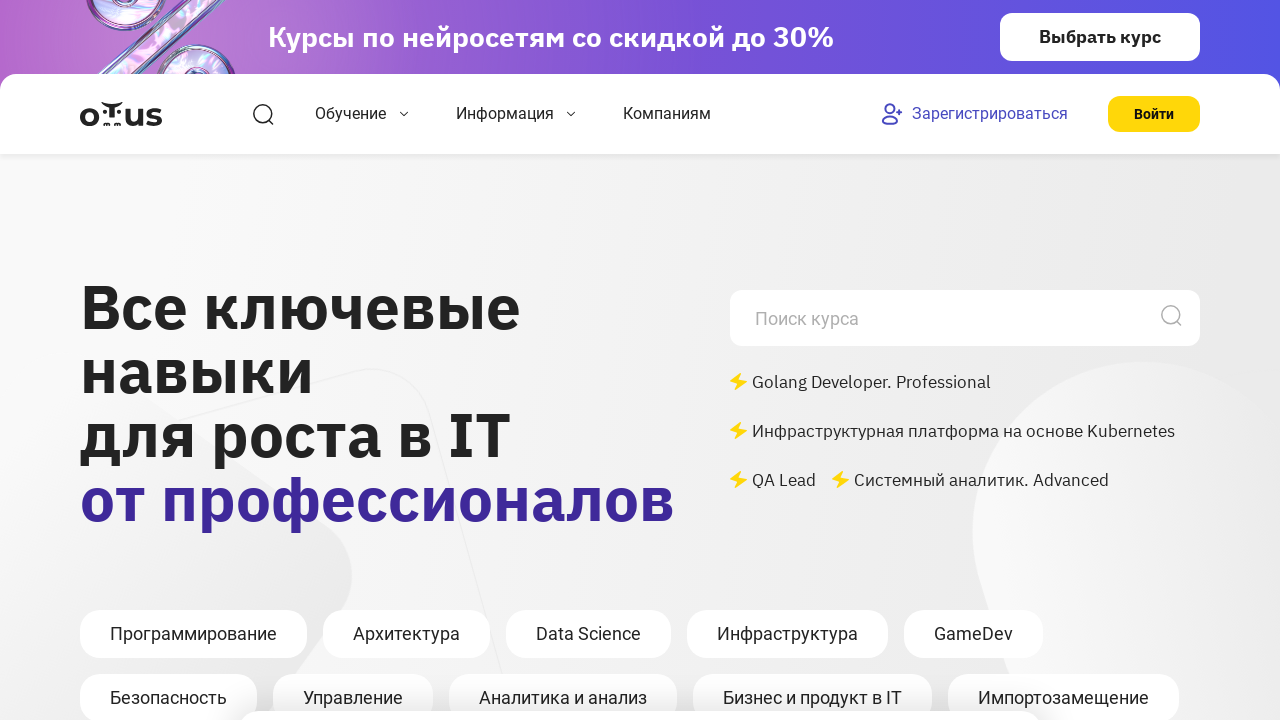

Waited for page to reach domcontentloaded state
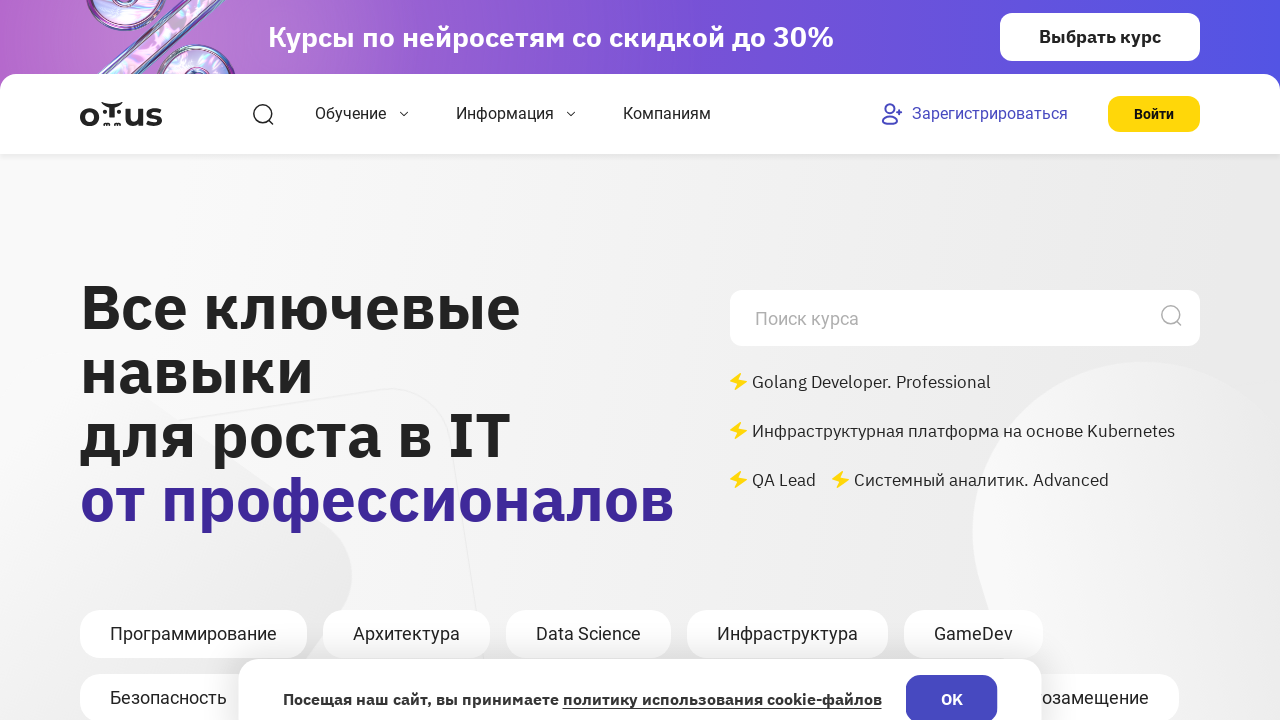

Verified page title contains 'Онлайн' or 'OTUS' - title matches expected Russian text about online courses
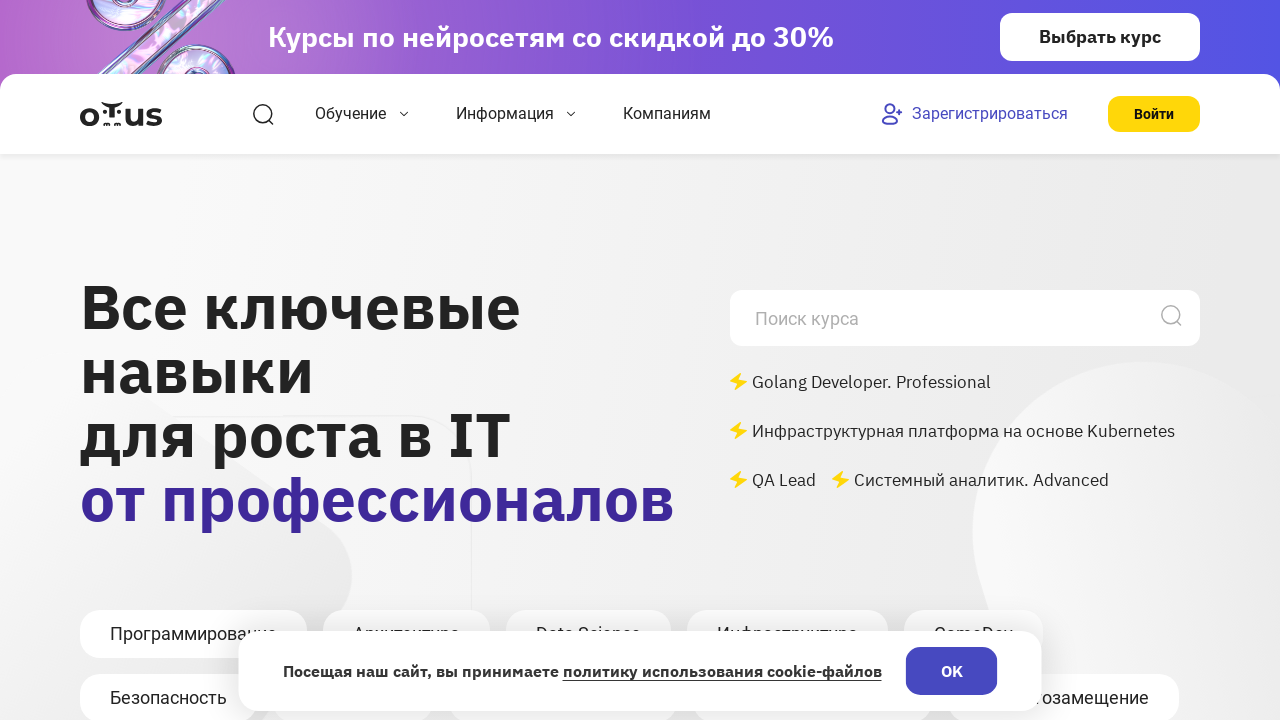

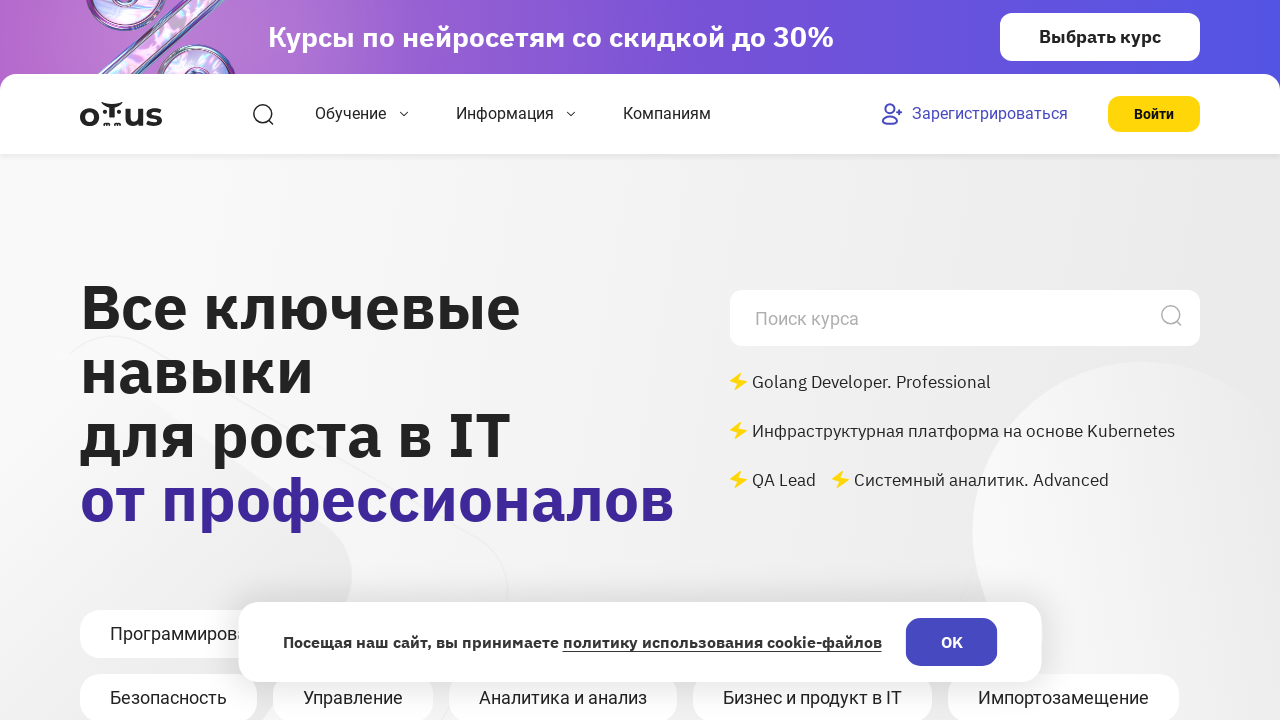